Tests prompt box alert by entering a name and dismissing to verify no result is shown.

Starting URL: https://demoqa.com/alerts

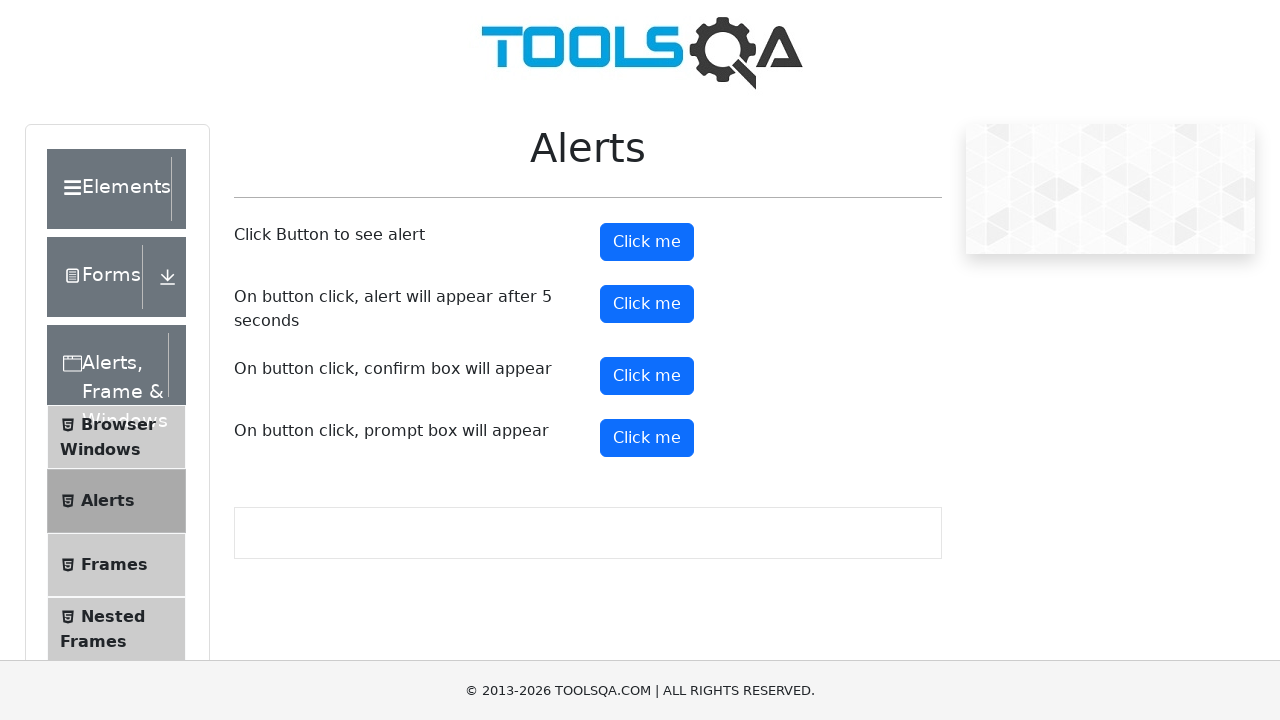

Set up dialog handler to dismiss prompt
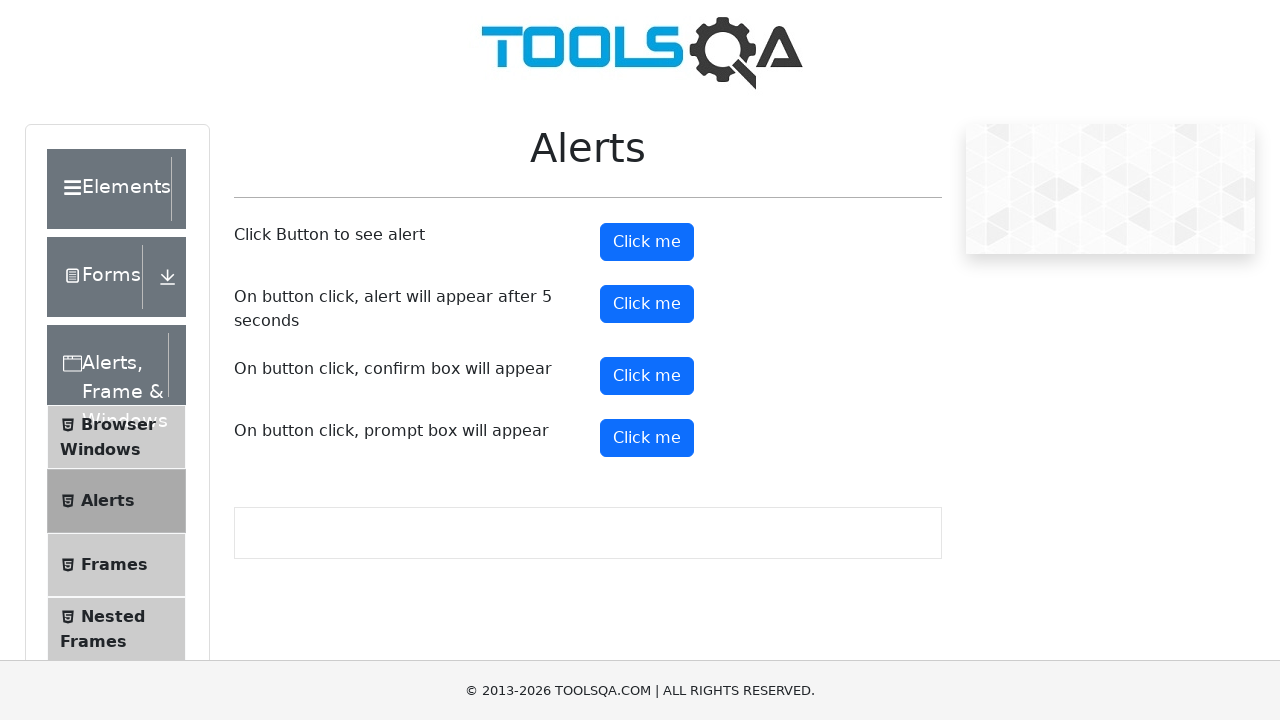

Clicked prompt button to trigger alert at (647, 438) on #promtButton
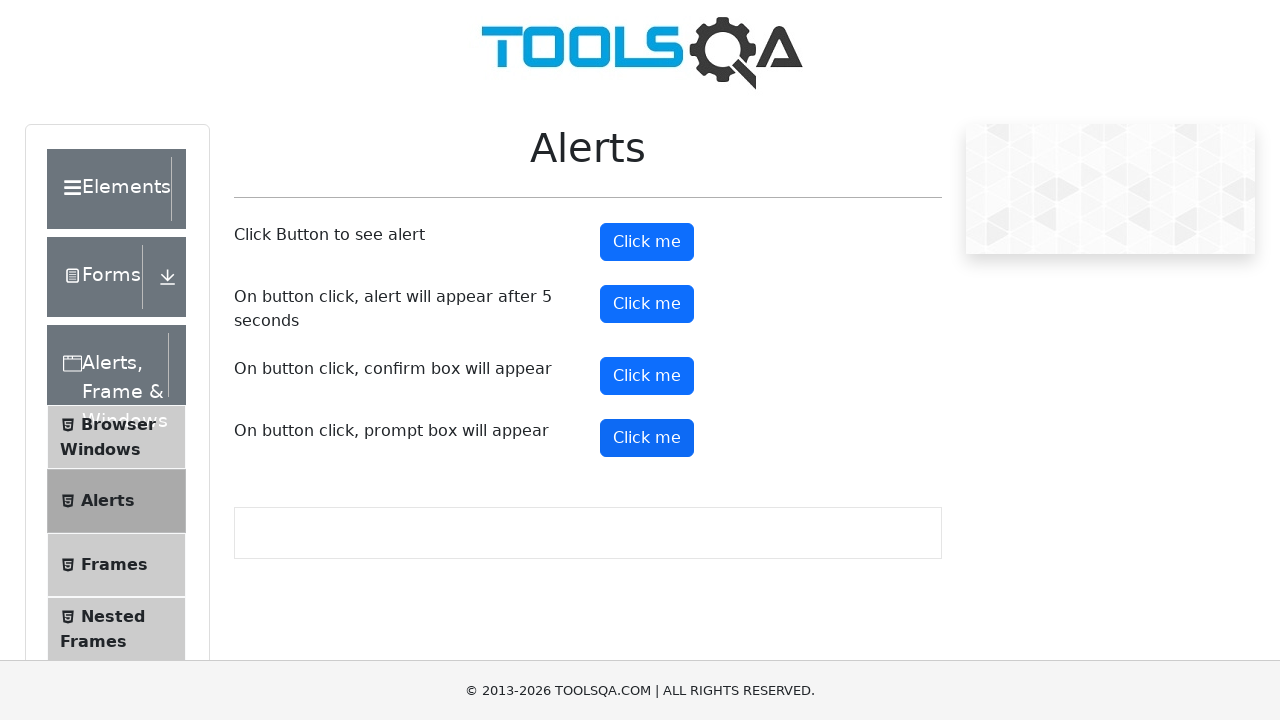

Waited for prompt dialog to be dismissed and processed
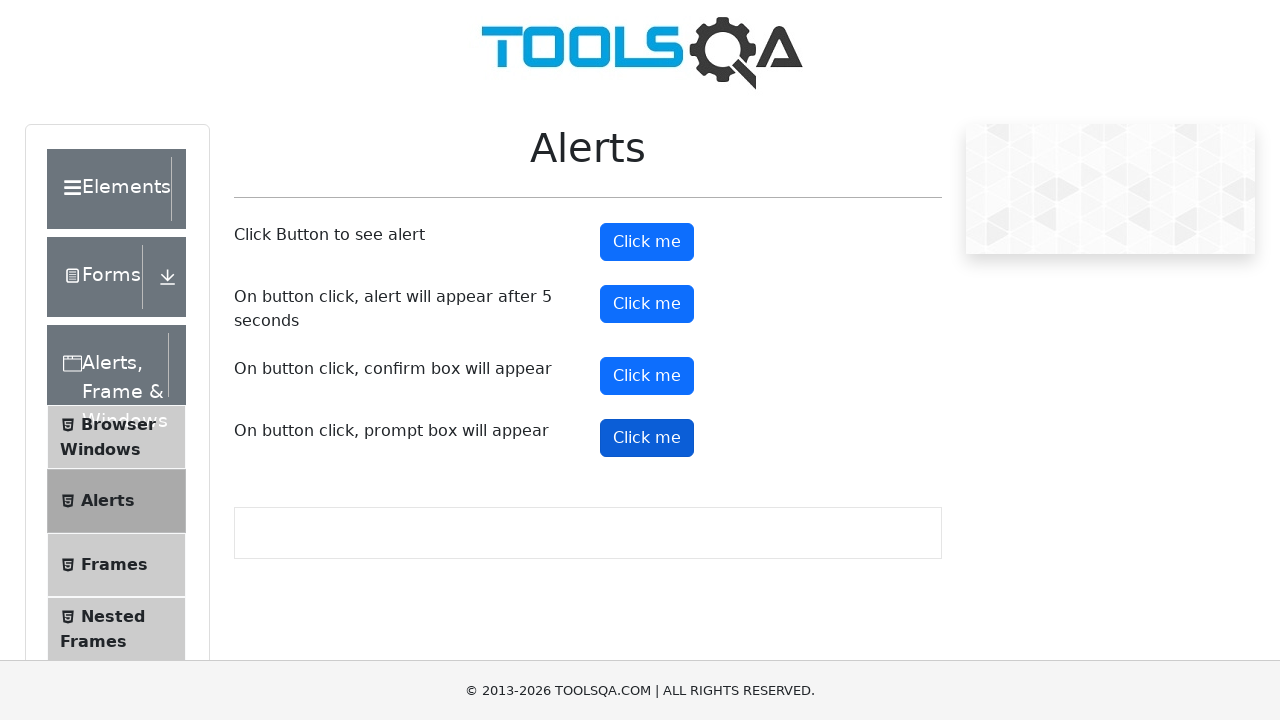

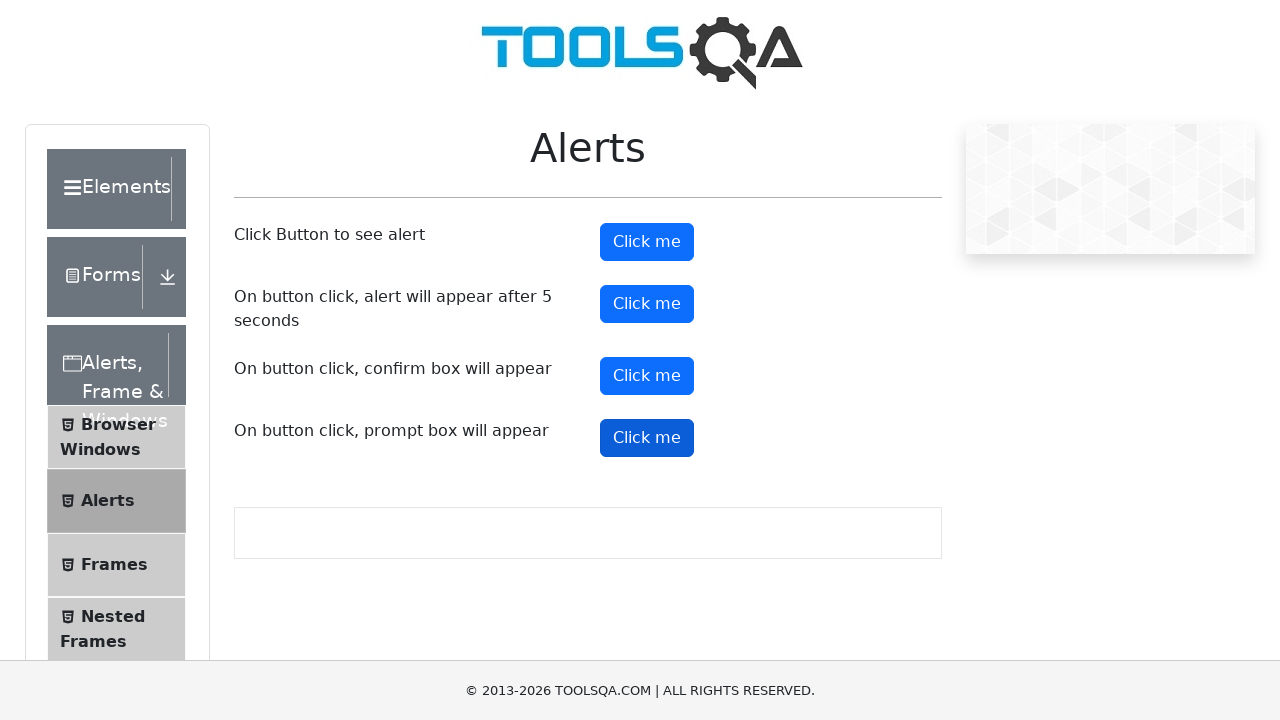